Tests basic search functionality by typing a query, adding items to cart including a specific product (Cashews), and verifying the brand name.

Starting URL: https://rahulshettyacademy.com/seleniumPractise/#/

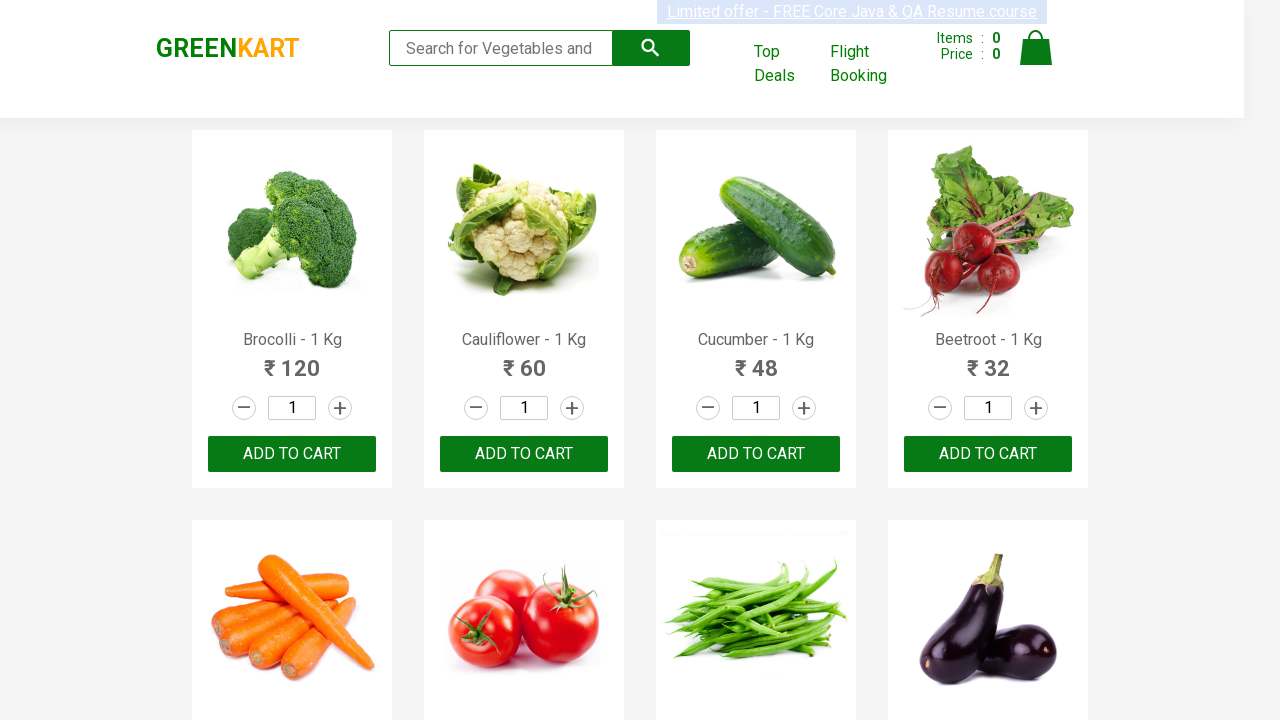

Typed 'ca' search query in search field on .search-keyword
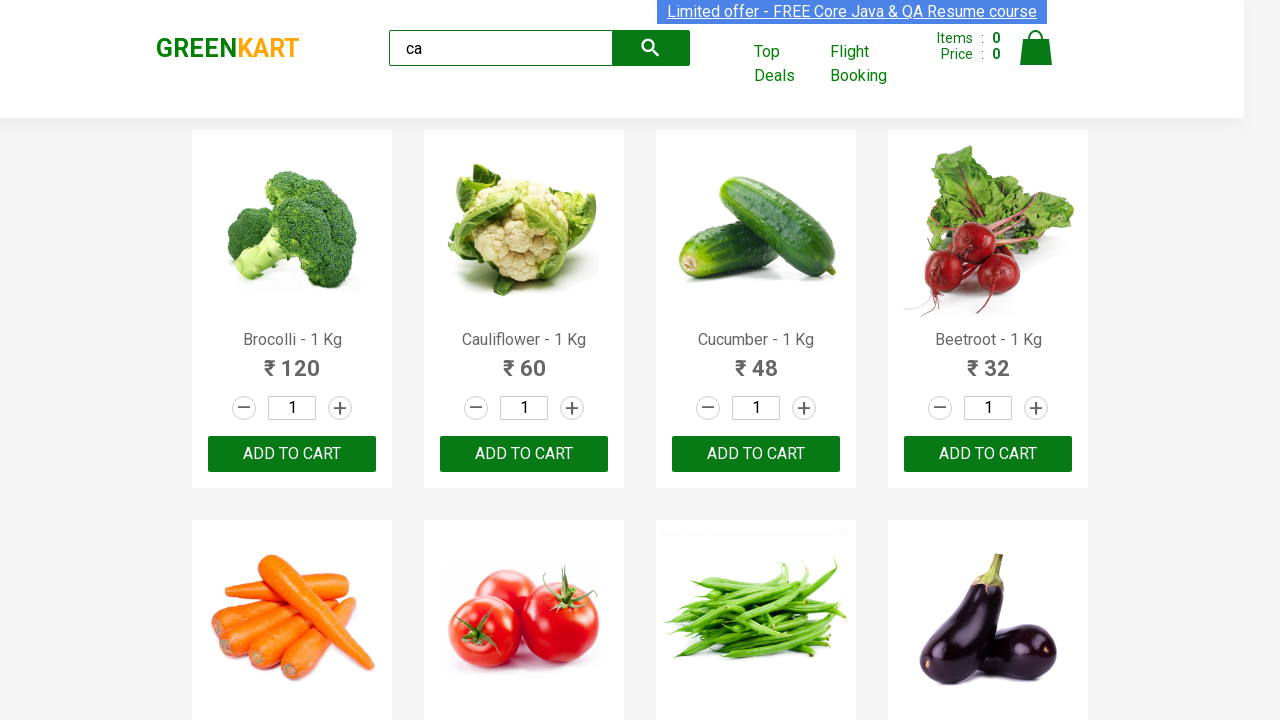

Waited for search results to load
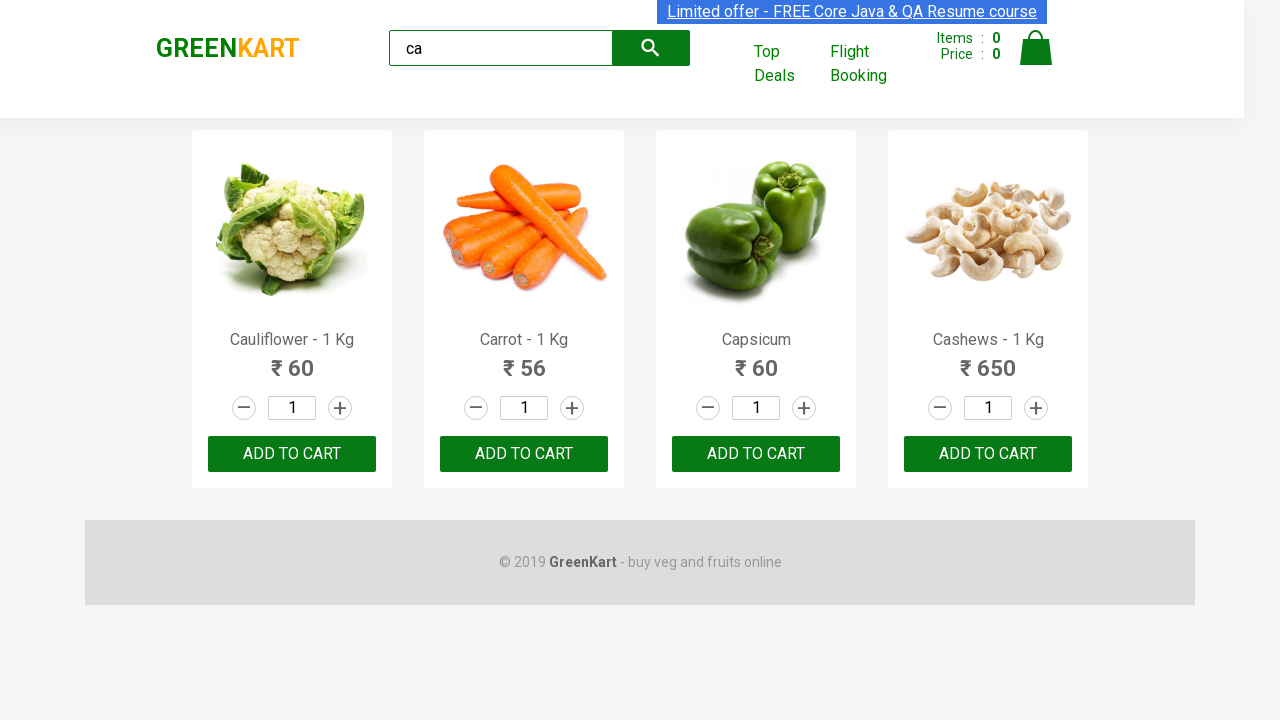

Clicked ADD TO CART button on third product at (756, 454) on .products .product >> nth=2 >> text=ADD TO CART
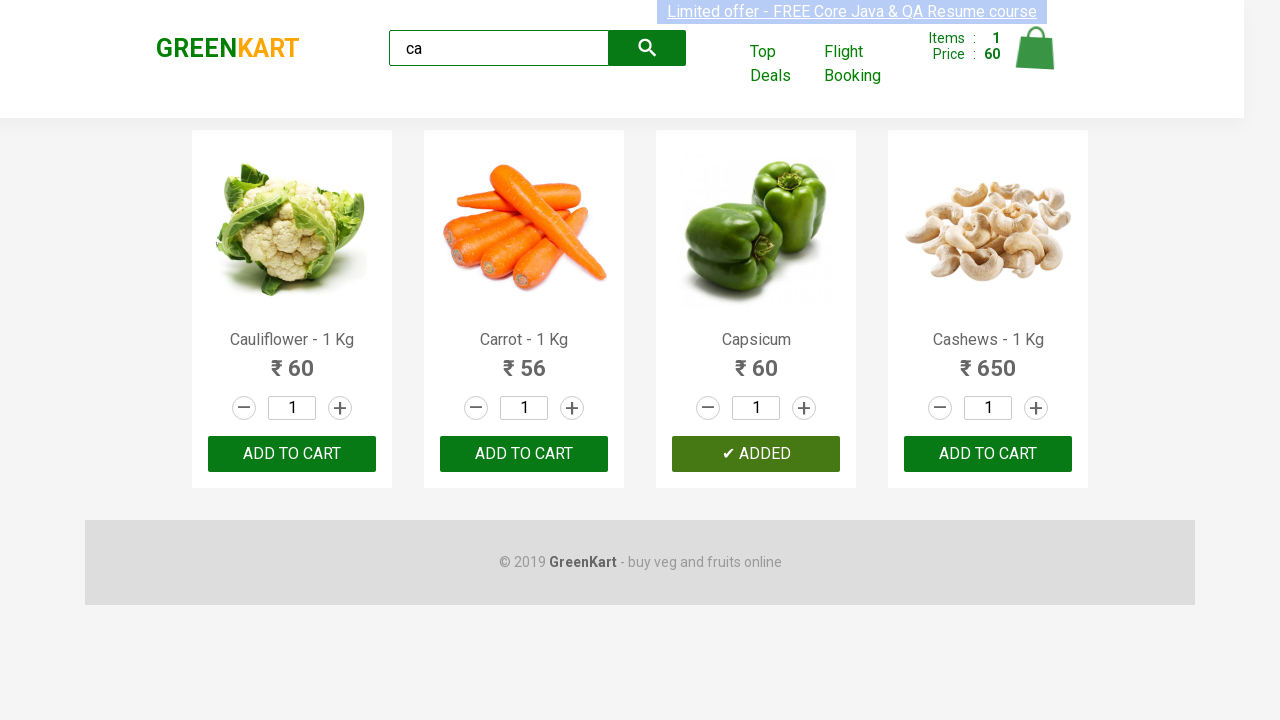

Found and clicked ADD TO CART for Cashews product at (988, 454) on .products .product >> nth=3 >> button
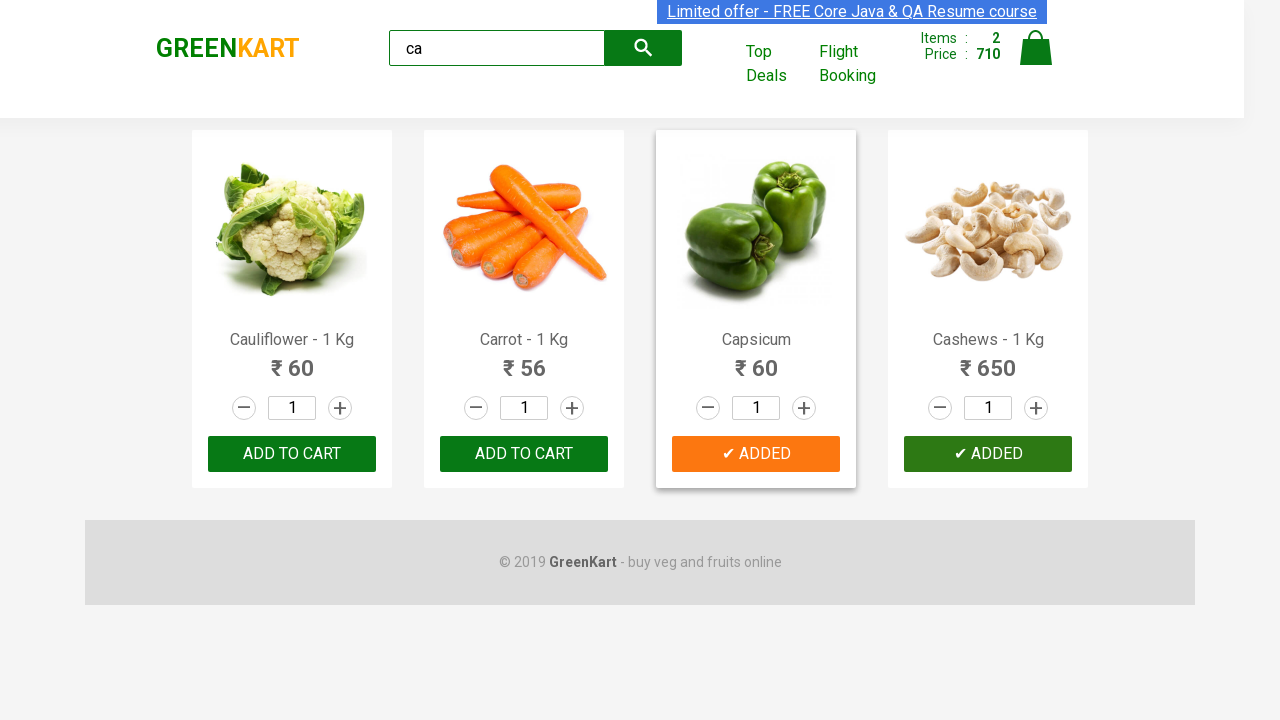

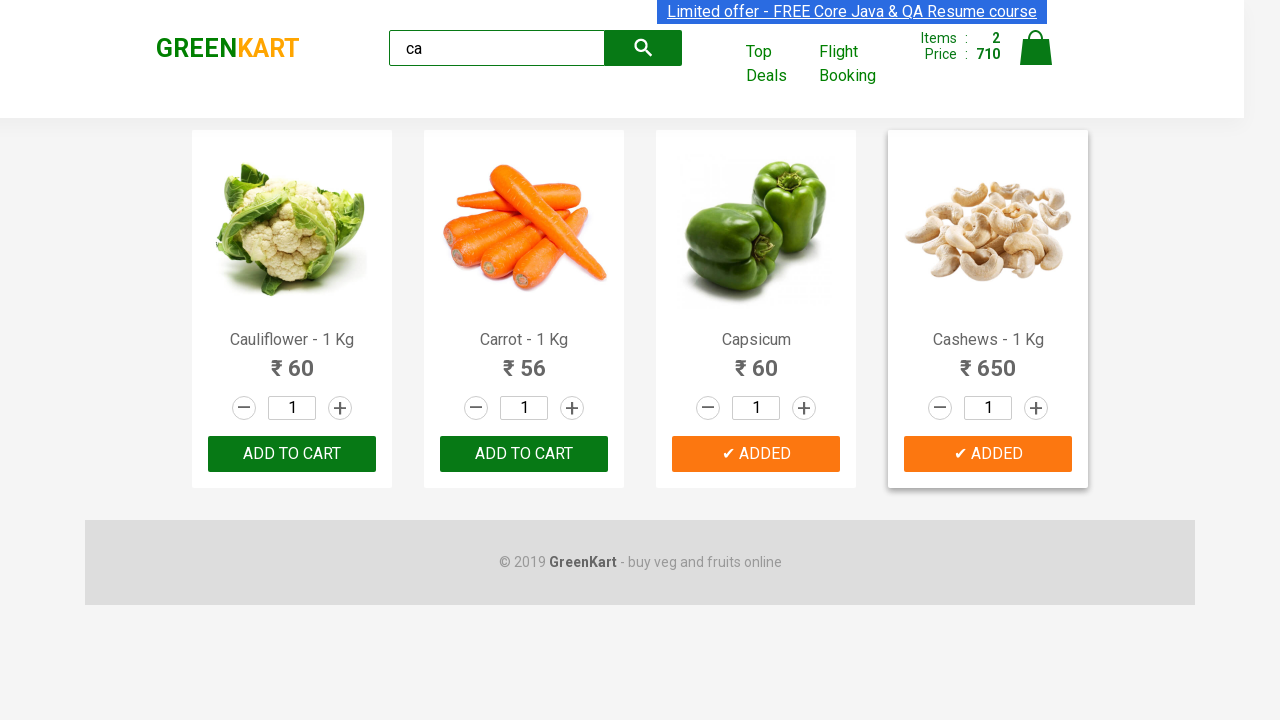